Tests that clicking on bottom icon links (Animations, Angular CLI Logo, Meetup Logo, Discord Logo) opens the correct external URLs in new tabs/popups

Starting URL: https://angular-qa-recruitment-app.netlify.app/

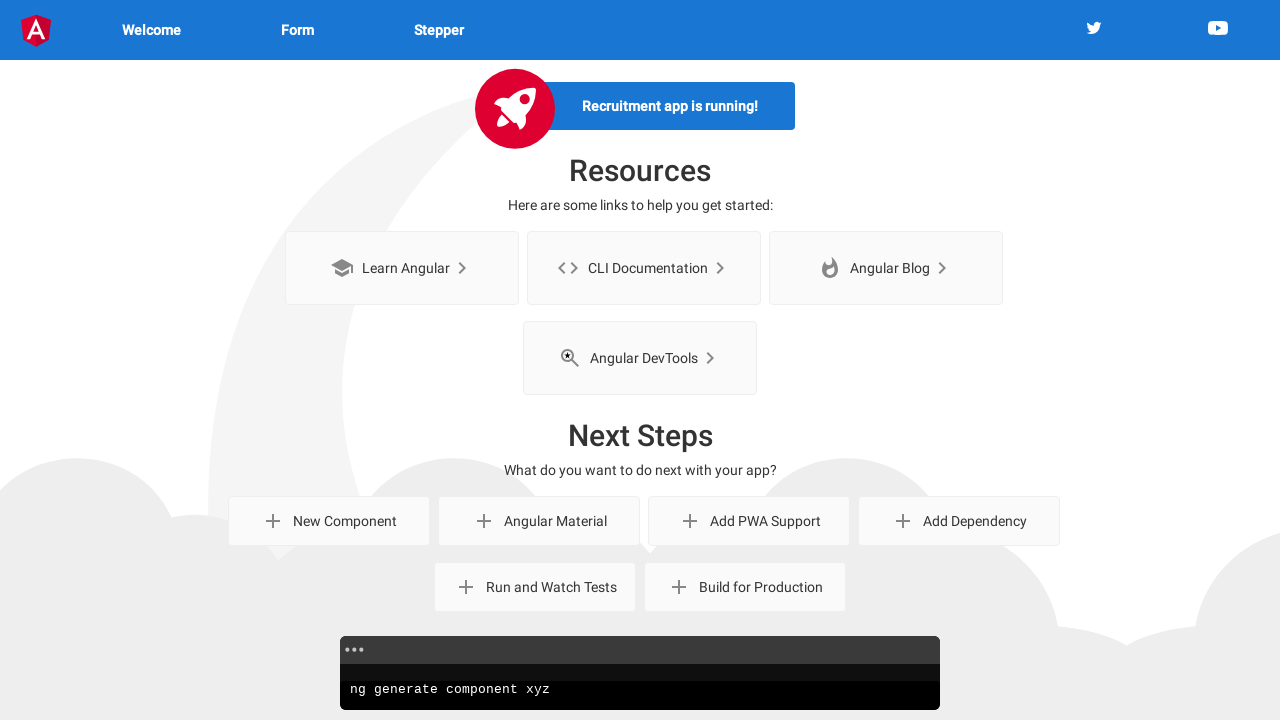

Clicked on Animations link and waited for popup at (556, 656) on internal:role=link[name="Animations"i]
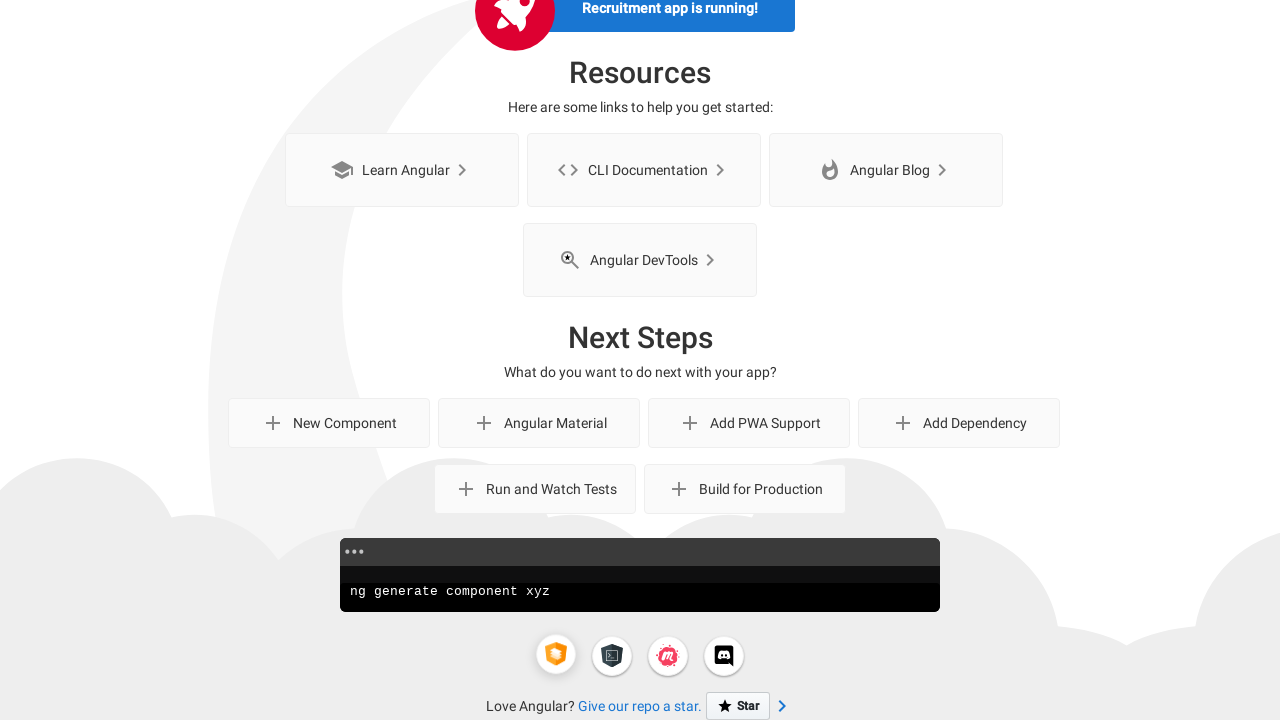

Clicked on Angular CLI Logo link and waited for popup at (612, 656) on internal:role=link[name="Angular CLI Logo"i]
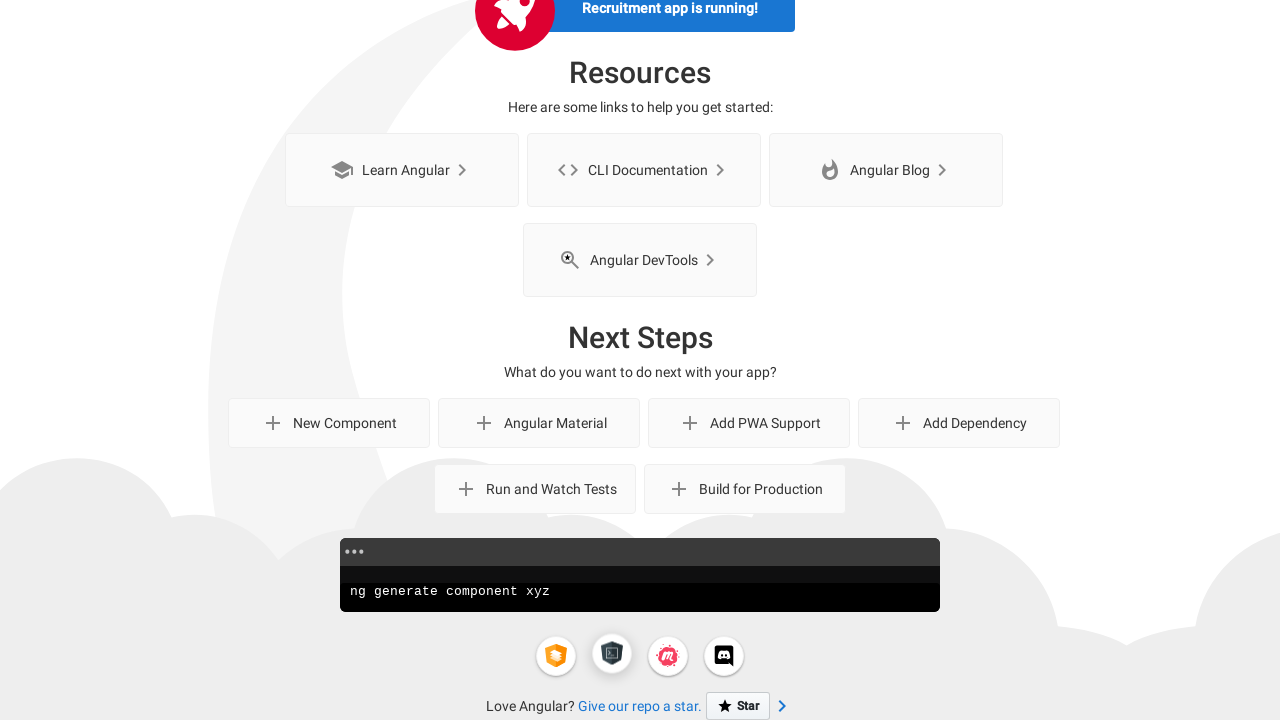

Clicked on Meetup Logo link and waited for popup at (668, 656) on internal:role=link[name="Meetup Logo"i]
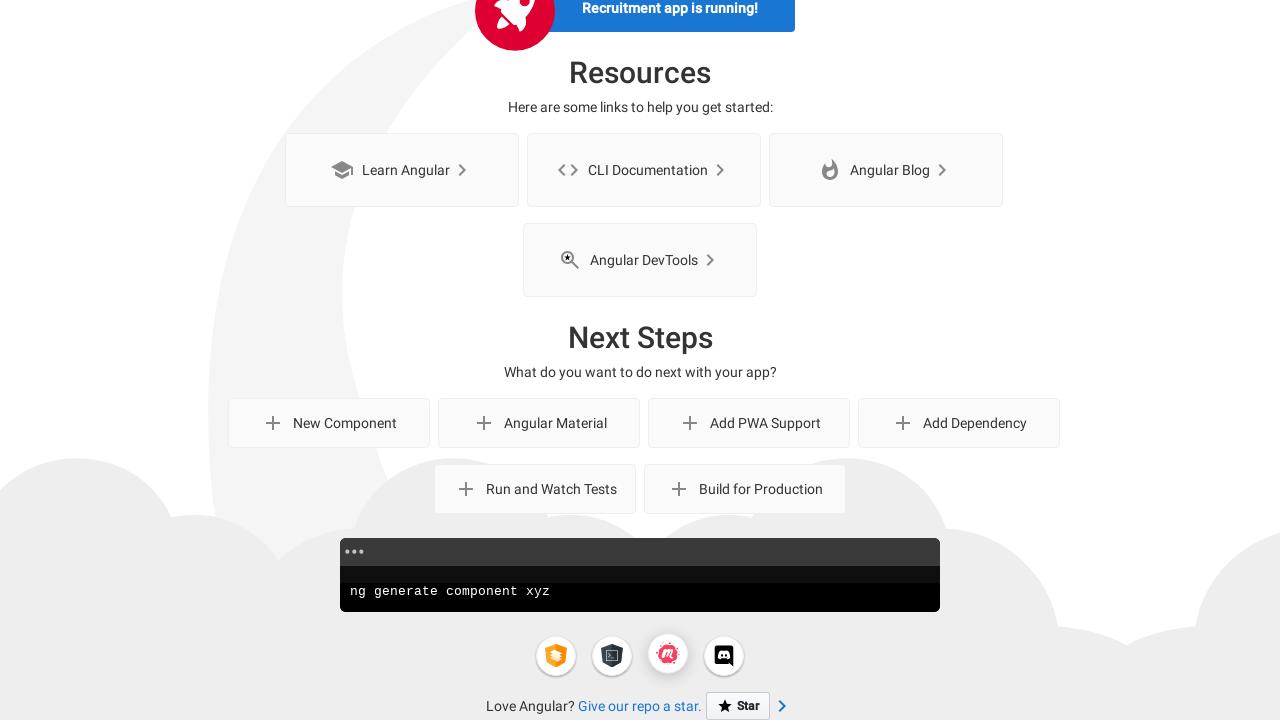

Clicked on Discord Logo link and waited for popup at (724, 656) on internal:role=link[name="Discord Logo"i]
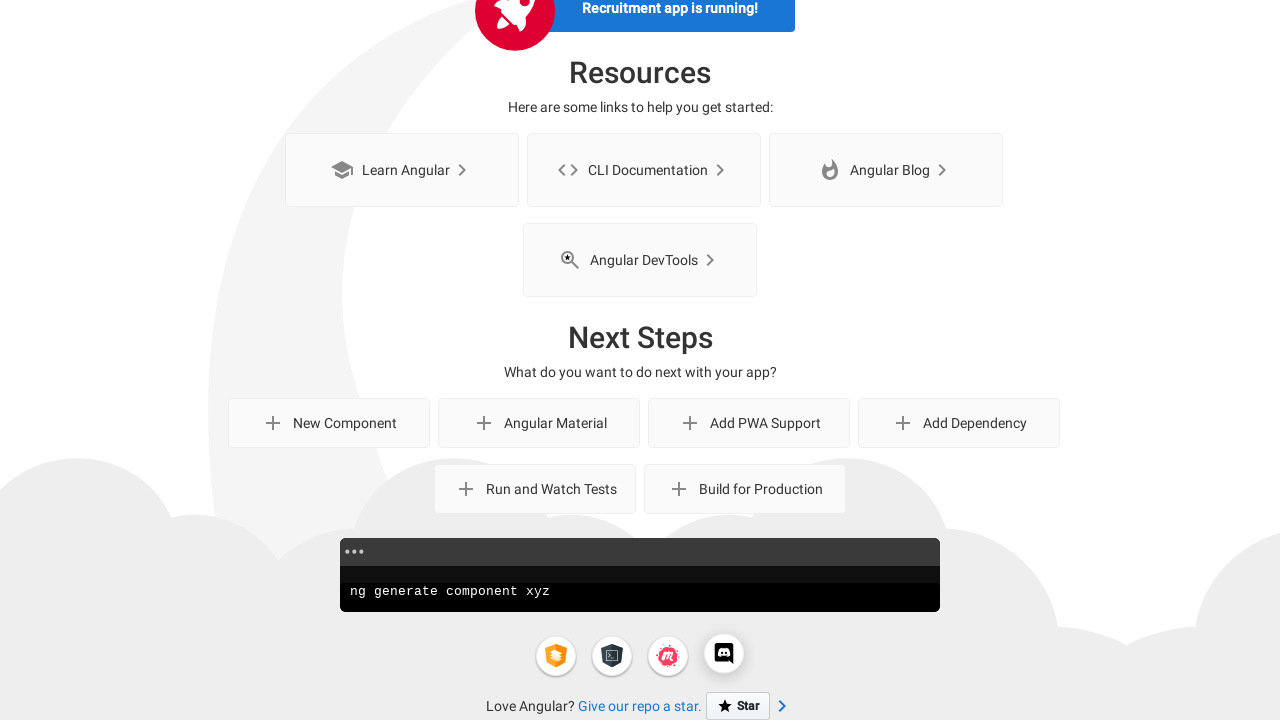

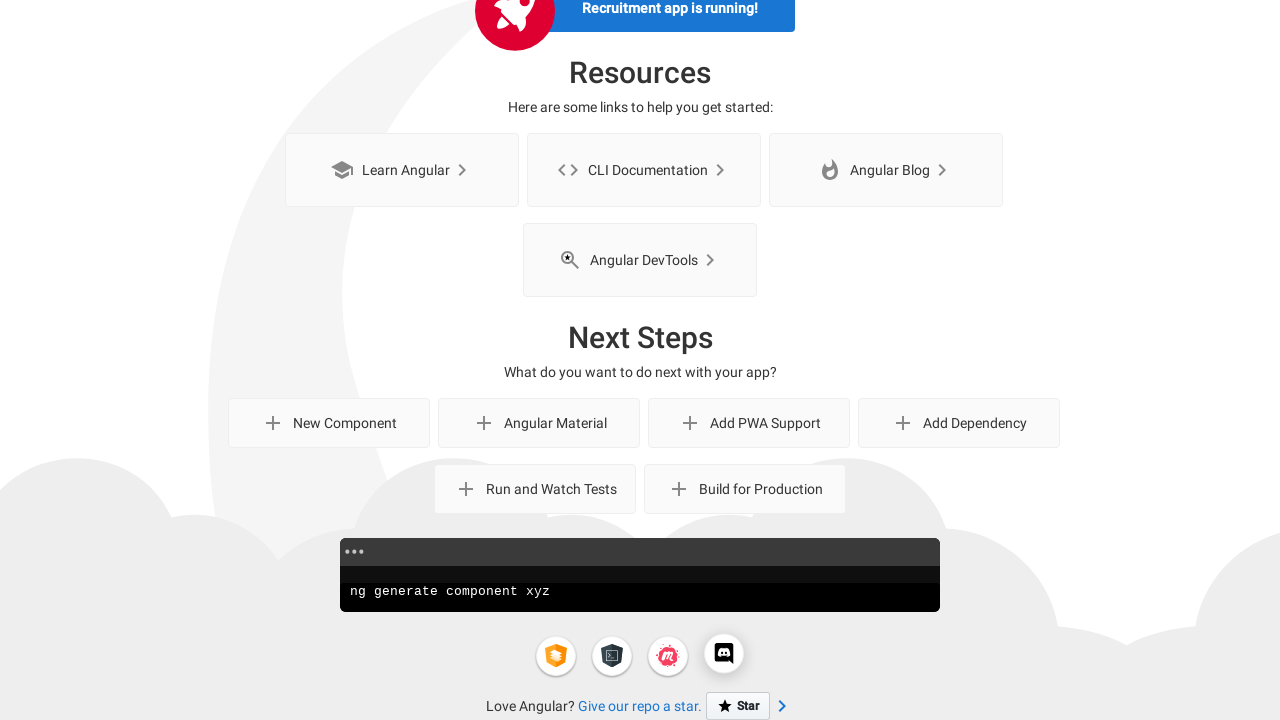